Tests opening multiple social media links in new windows from GeeksforGeeks website, switching between windows, and closing child windows

Starting URL: https://www.geeksforgeeks.org/

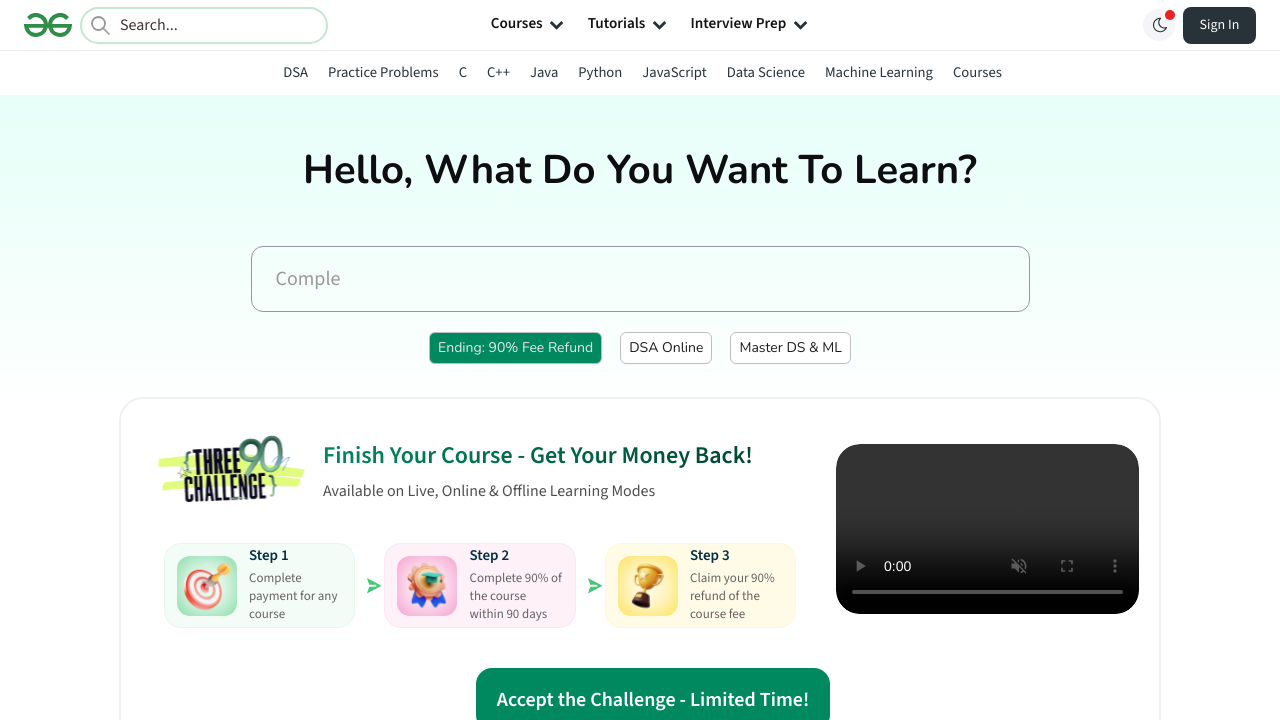

Scrolled Facebook link into view
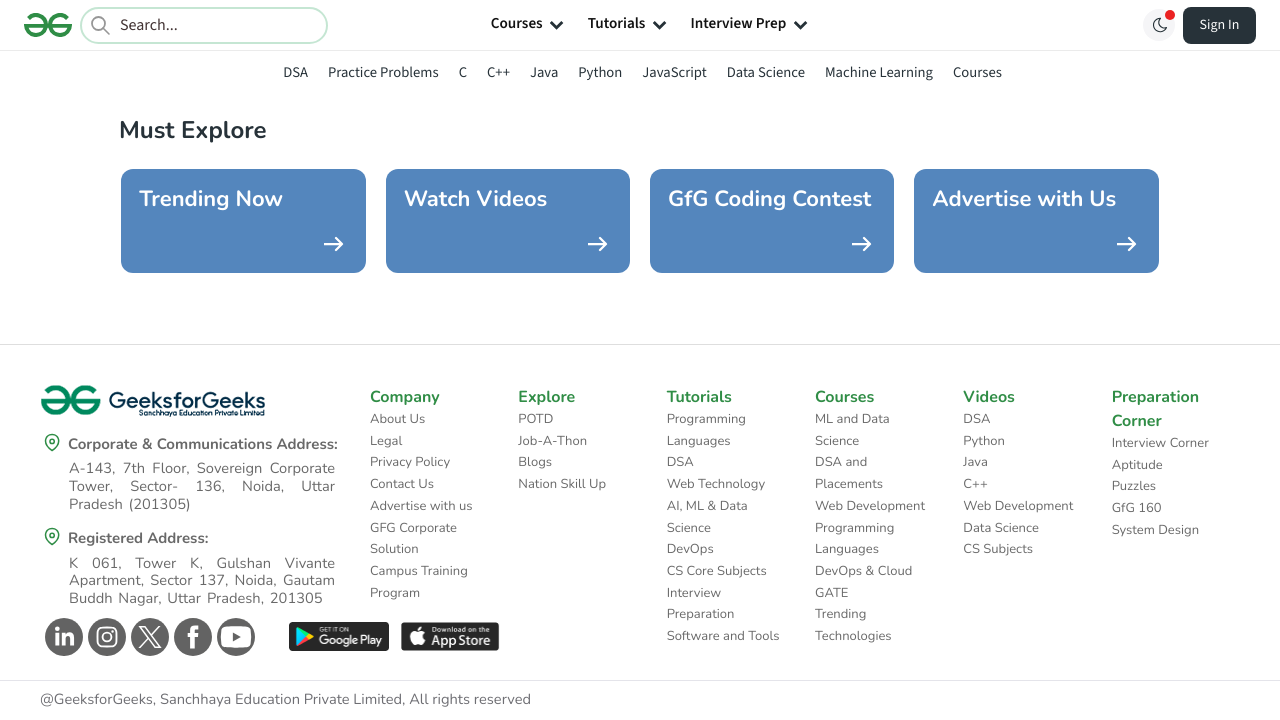

Clicked Facebook link and opened in new window at (193, 637) on div.facebook
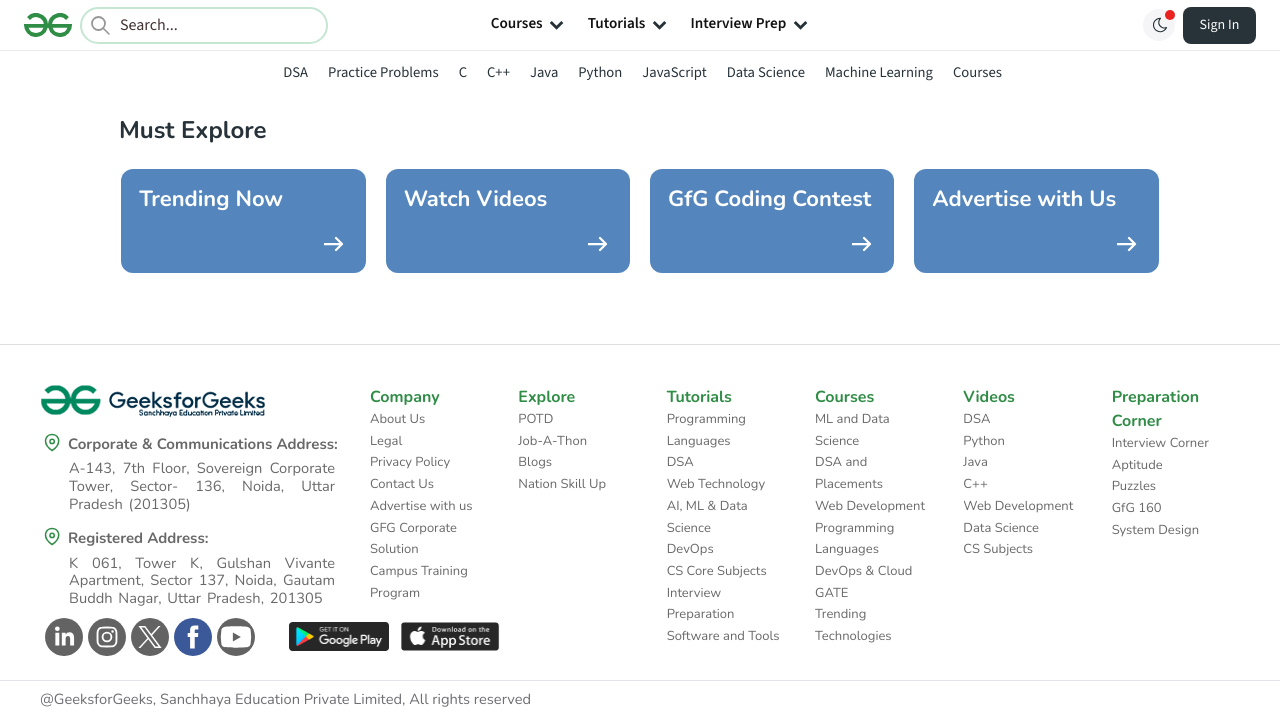

Clicked Instagram link and opened in new window at (107, 637) on div.instagram
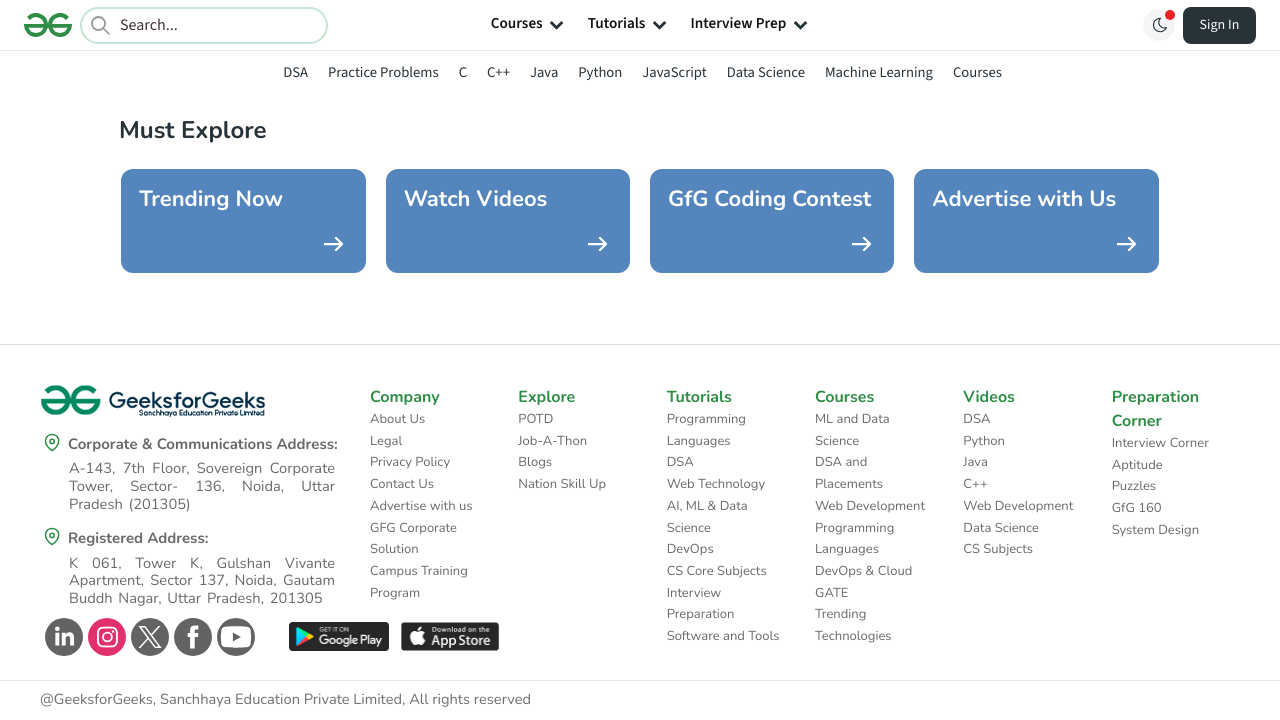

Clicked LinkedIn link and opened in new window at (64, 637) on div.linkedin
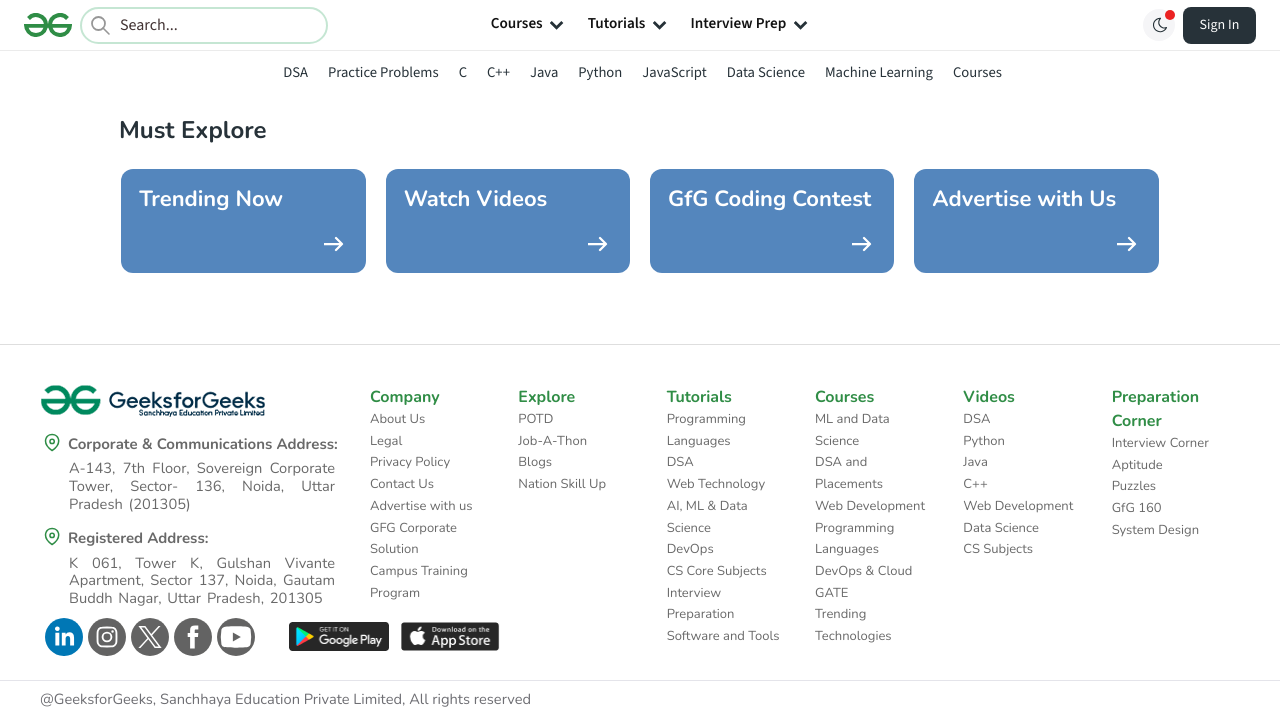

Clicked Twitter link and opened in new window at (150, 637) on div.twitter
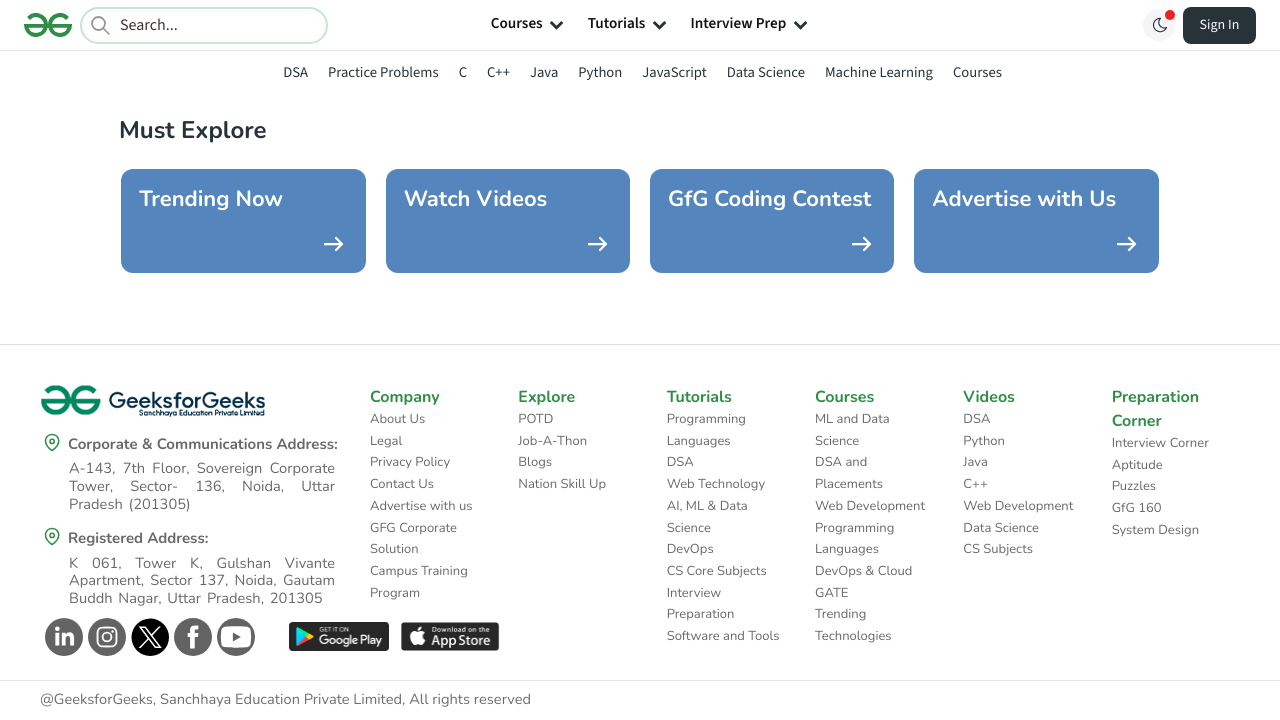

Retrieved all open pages/windows from context
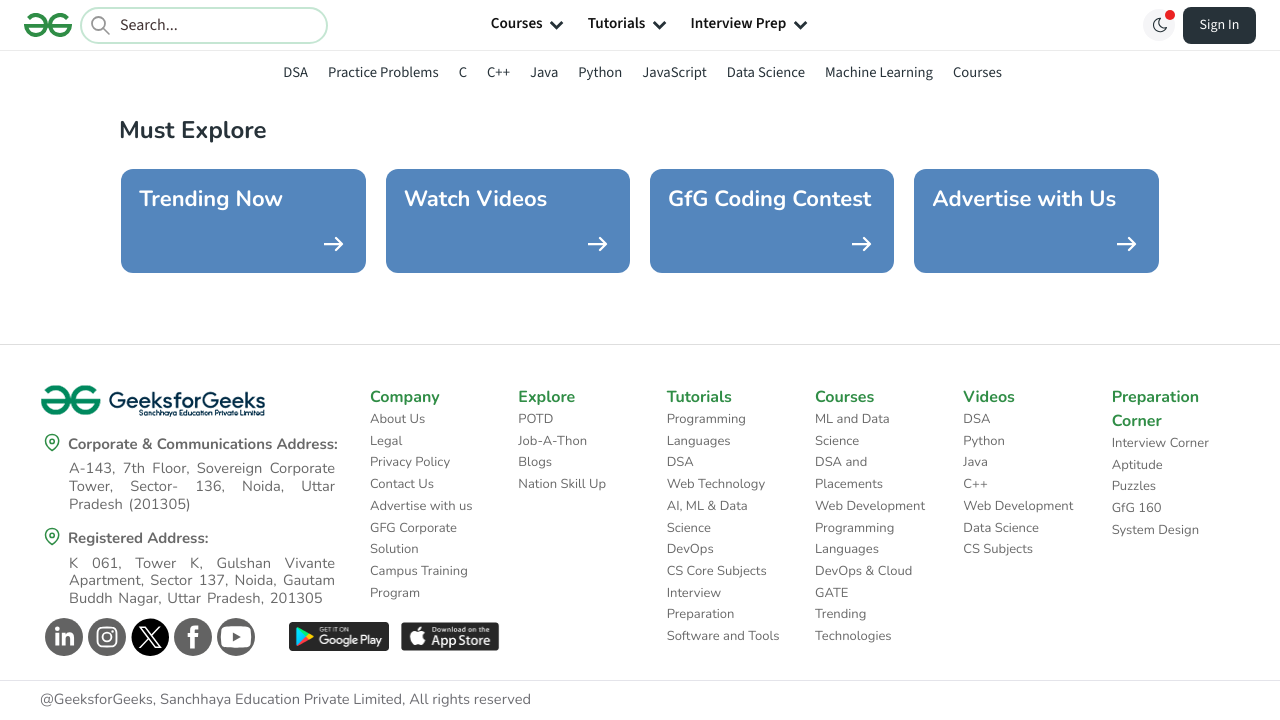

Closed child window
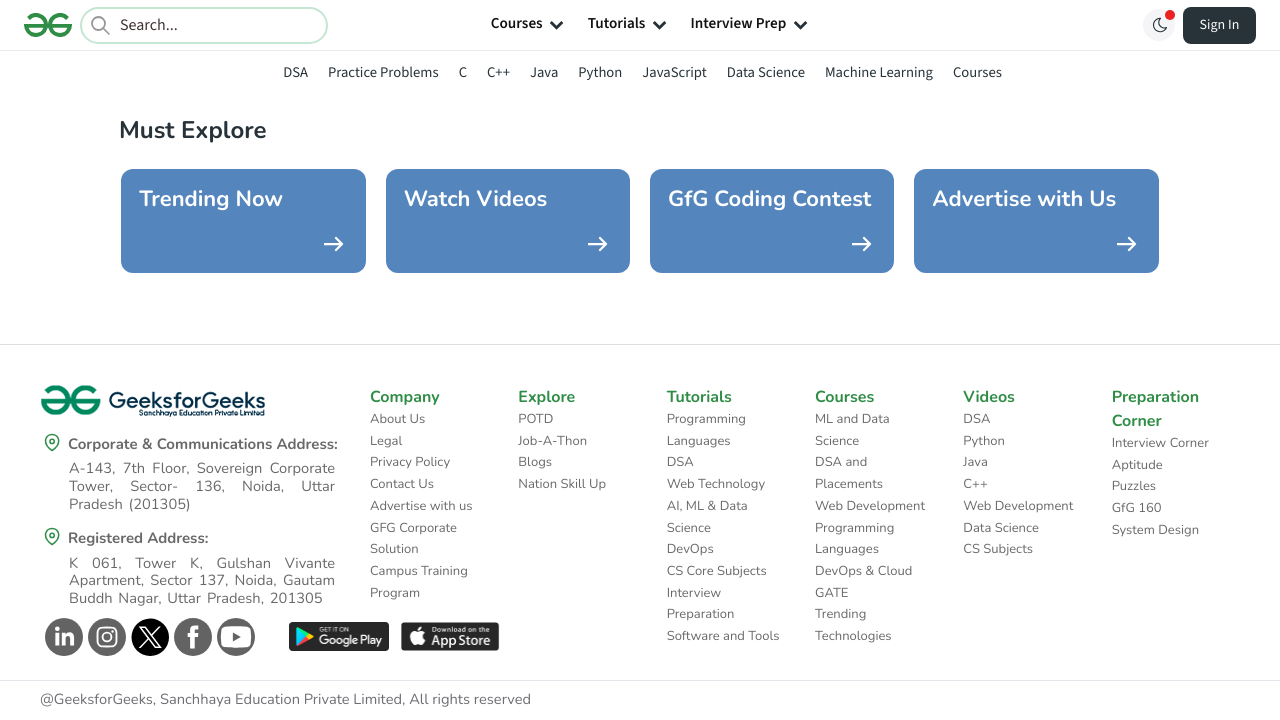

Closed child window
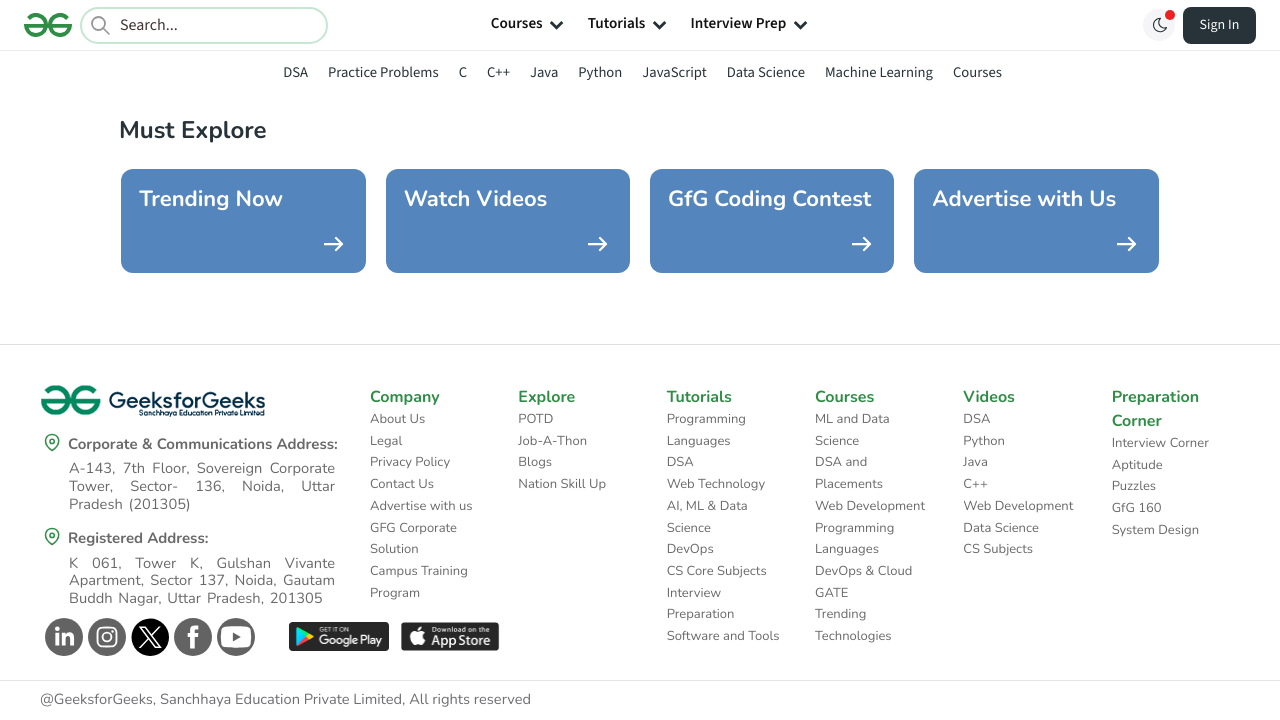

Closed child window
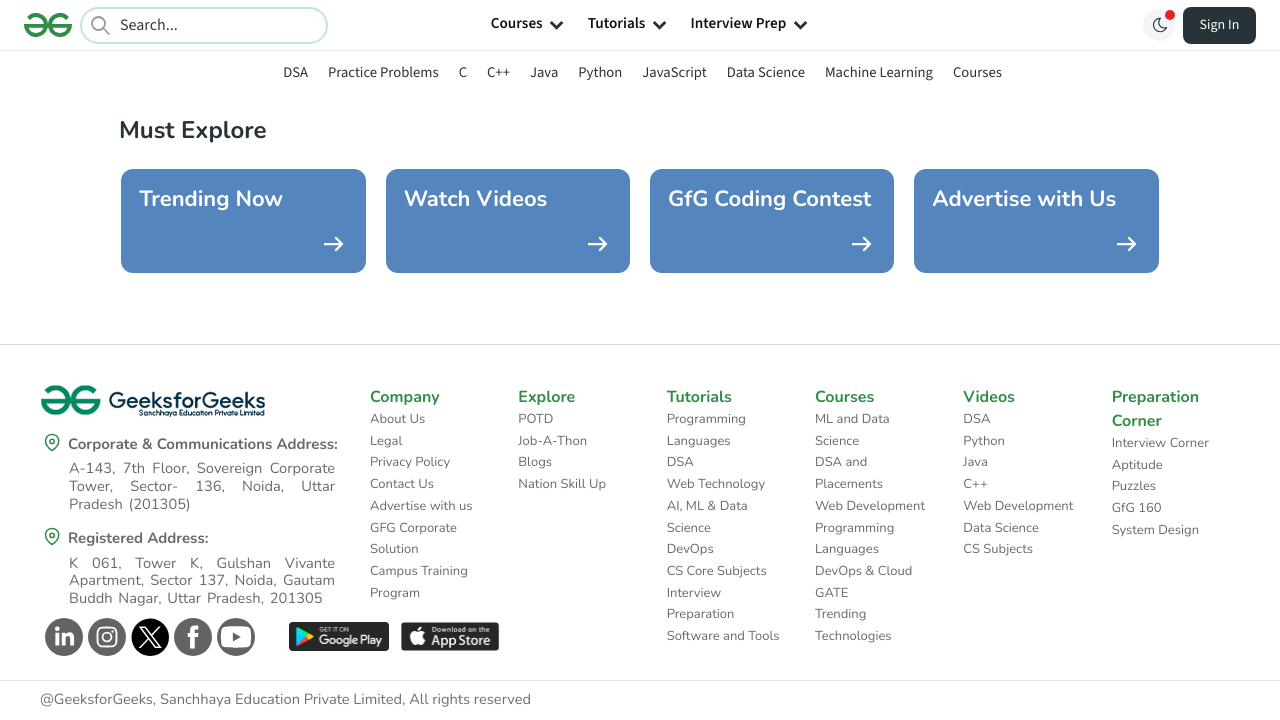

Closed child window
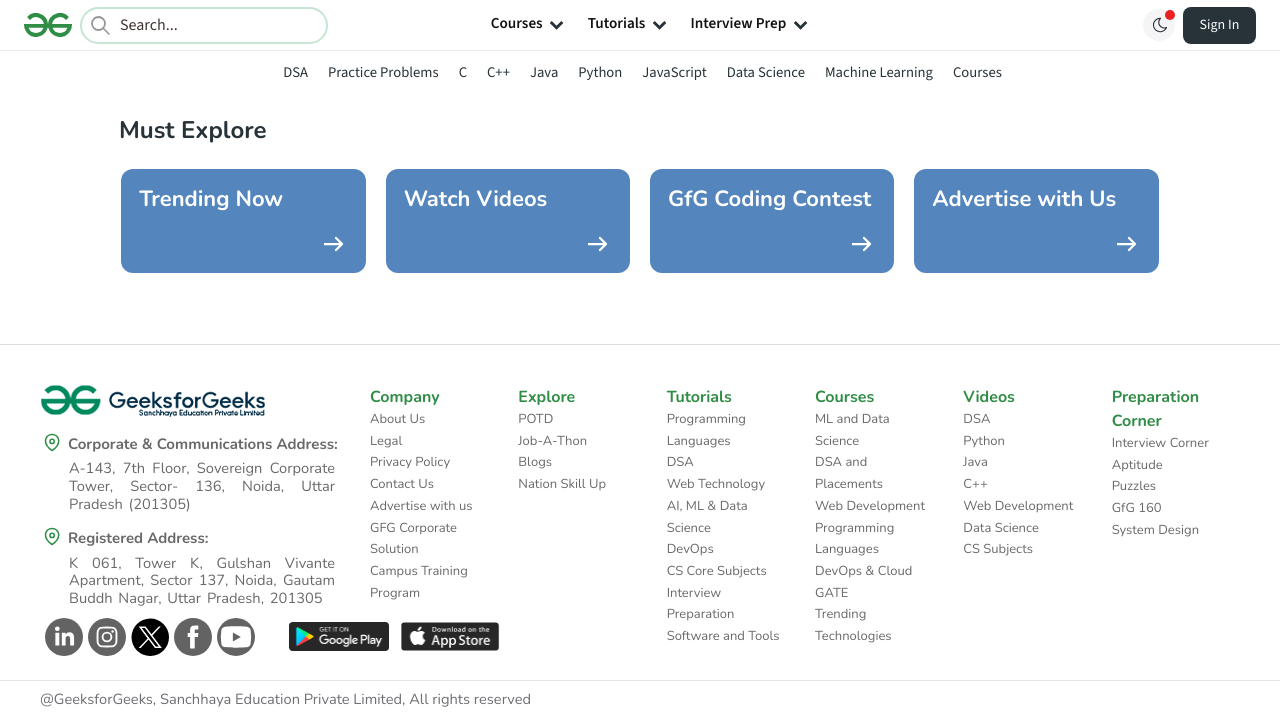

No modal dialog present to close on span.close
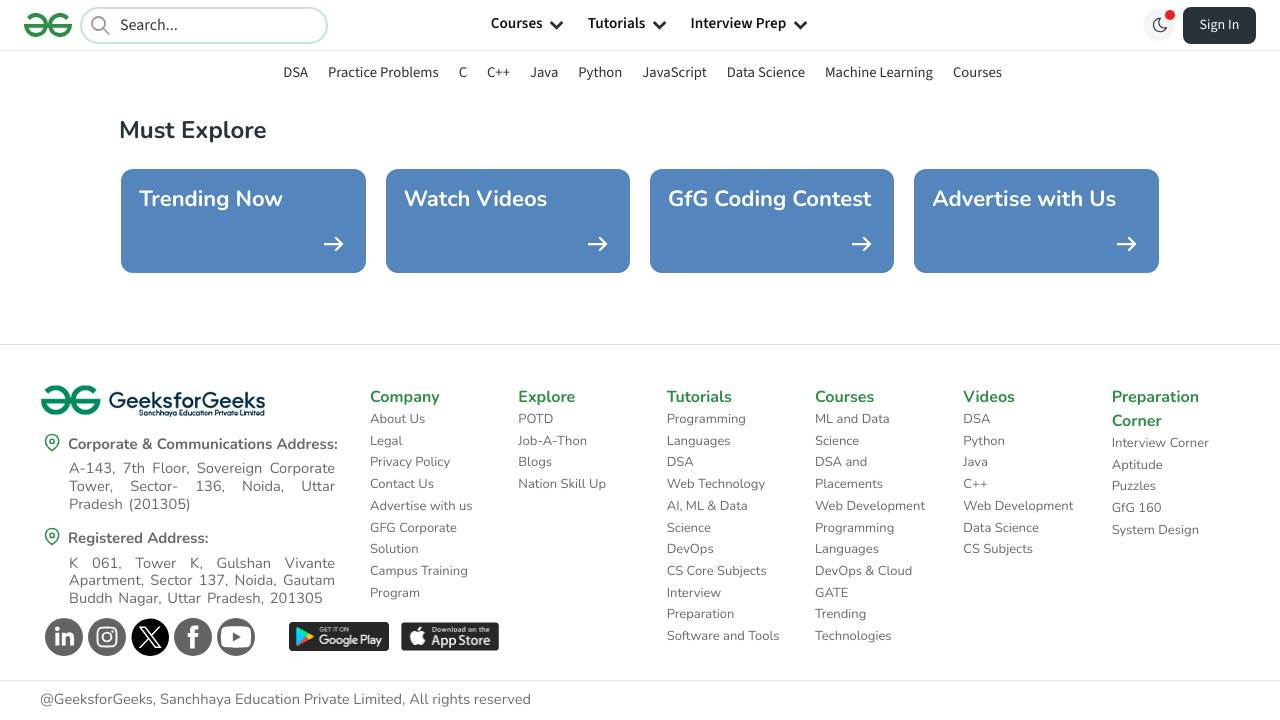

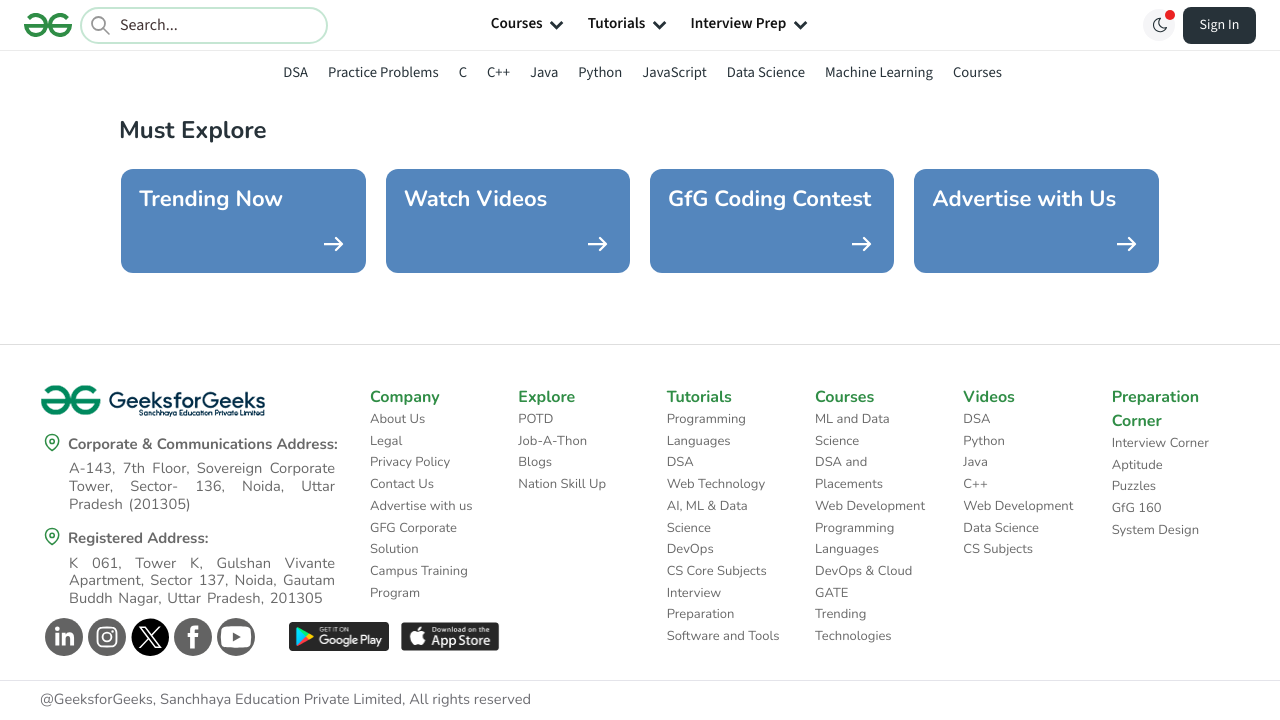